Tests alert handling functionality by entering a name and triggering an alert dialog, then accepting it

Starting URL: https://rahulshettyacademy.com/AutomationPractice/

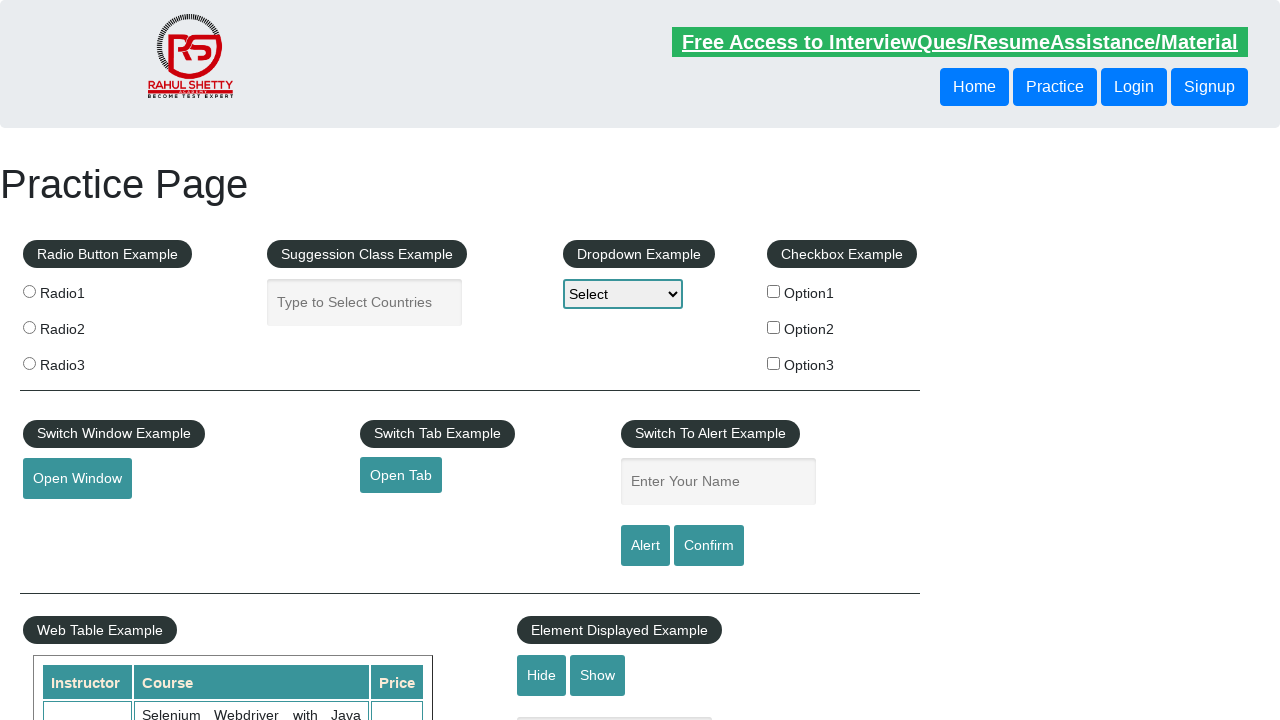

Filled name input field with 'David' on //*[@id='name']
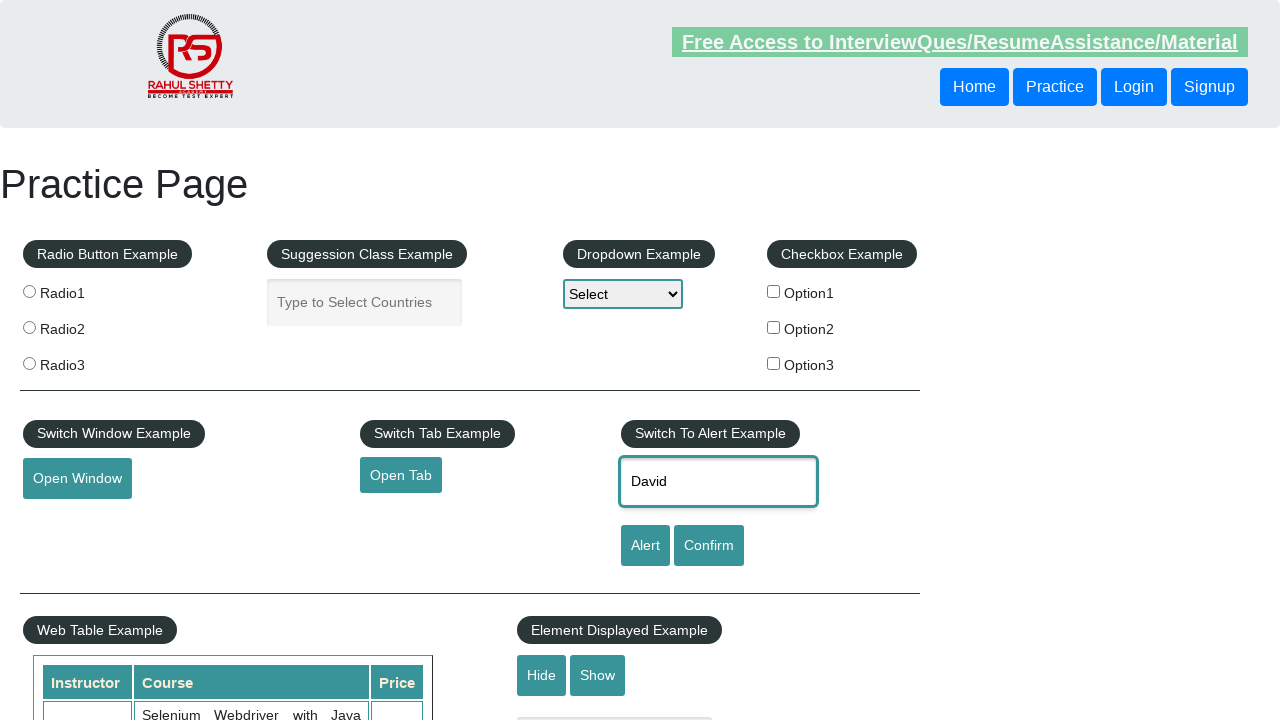

Clicked alert button to trigger alert dialog at (645, 546) on xpath=//*[@id='alertbtn']
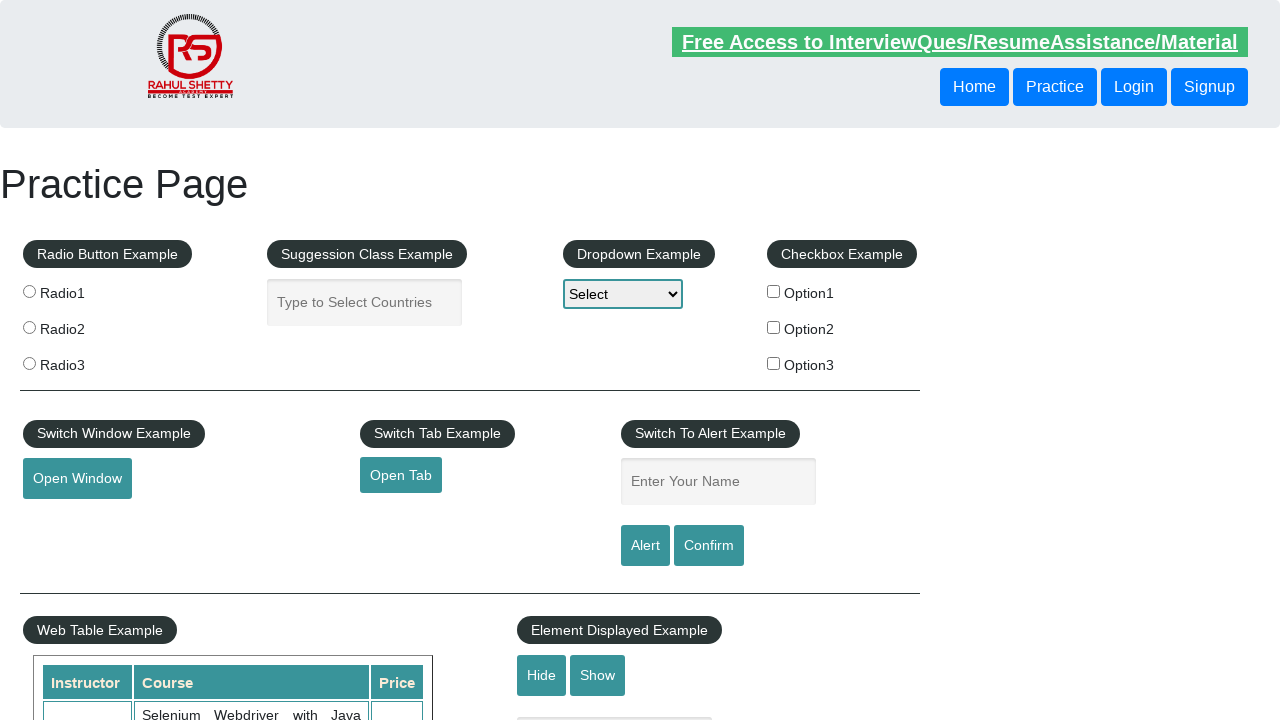

Set up dialog handler to accept alert
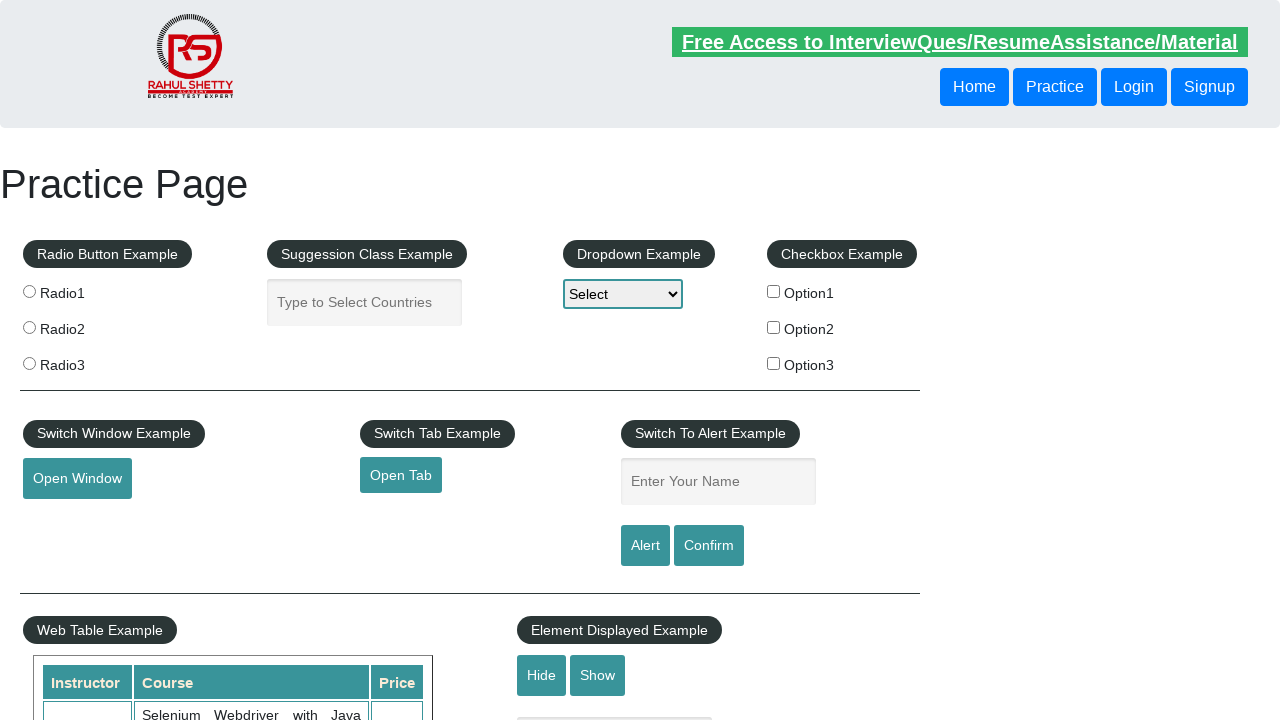

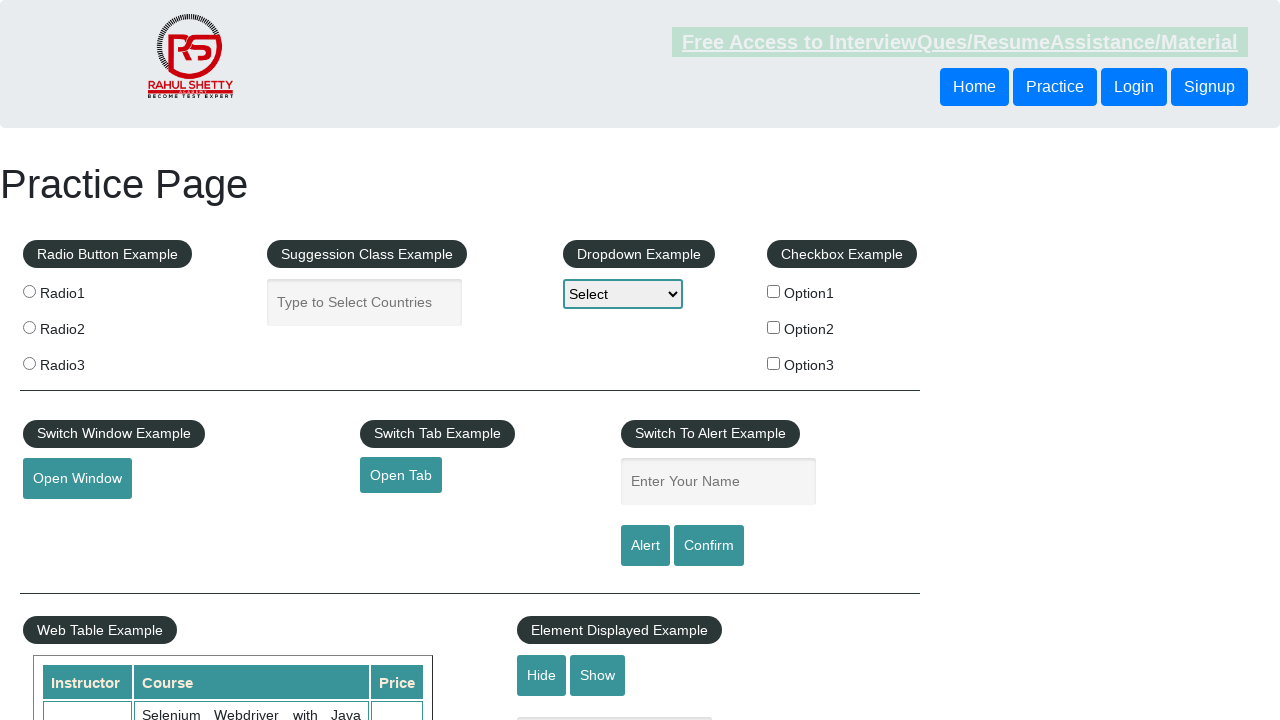